Tests multiple tabs/windows functionality by clicking on various links that open new tabs (Google, Facebook, Yahoo) and verifying the page titles after switching between windows.

Starting URL: http://seleniumpractise.blogspot.com/2017/07/multiple-window-examples.html

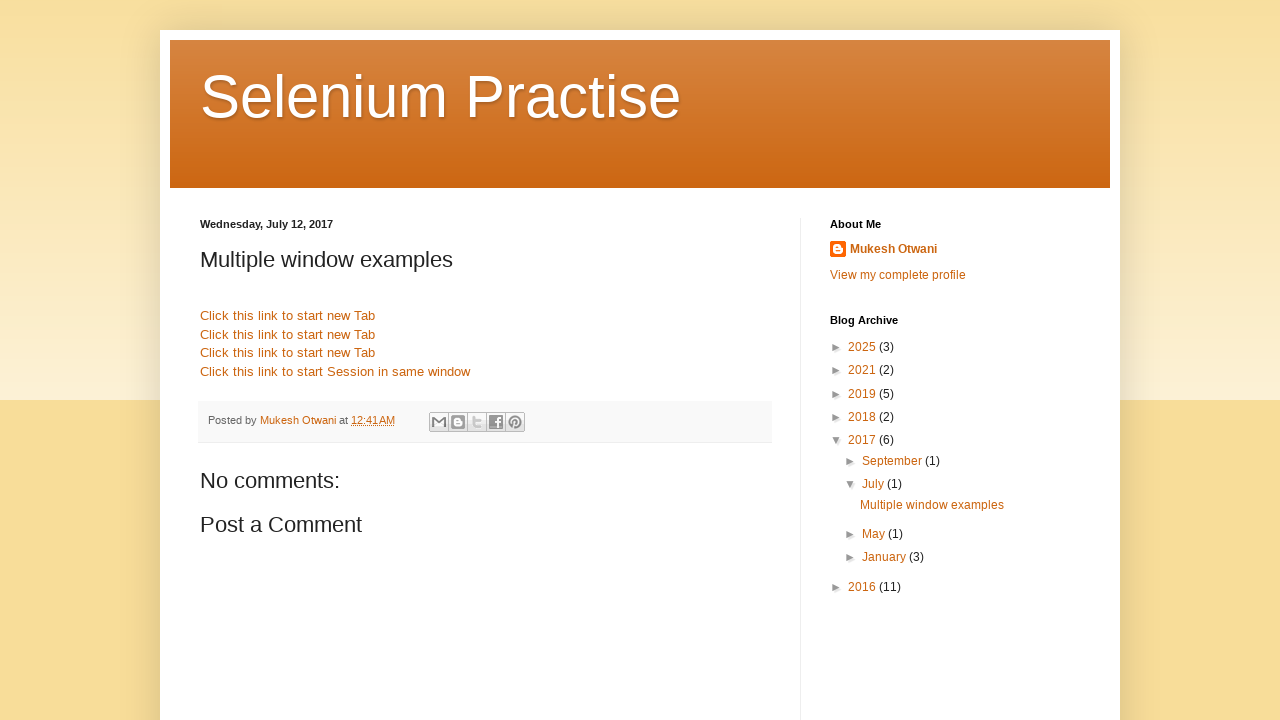

Page heading located and waited for
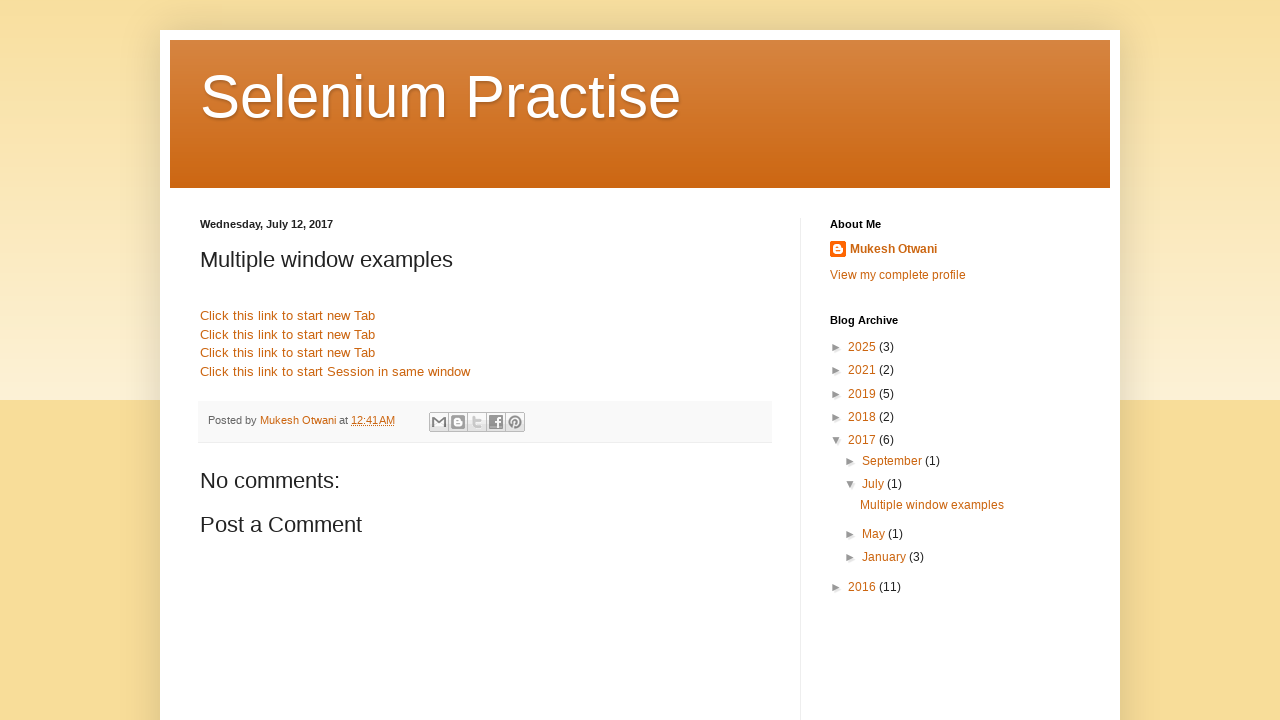

Parent page reference obtained
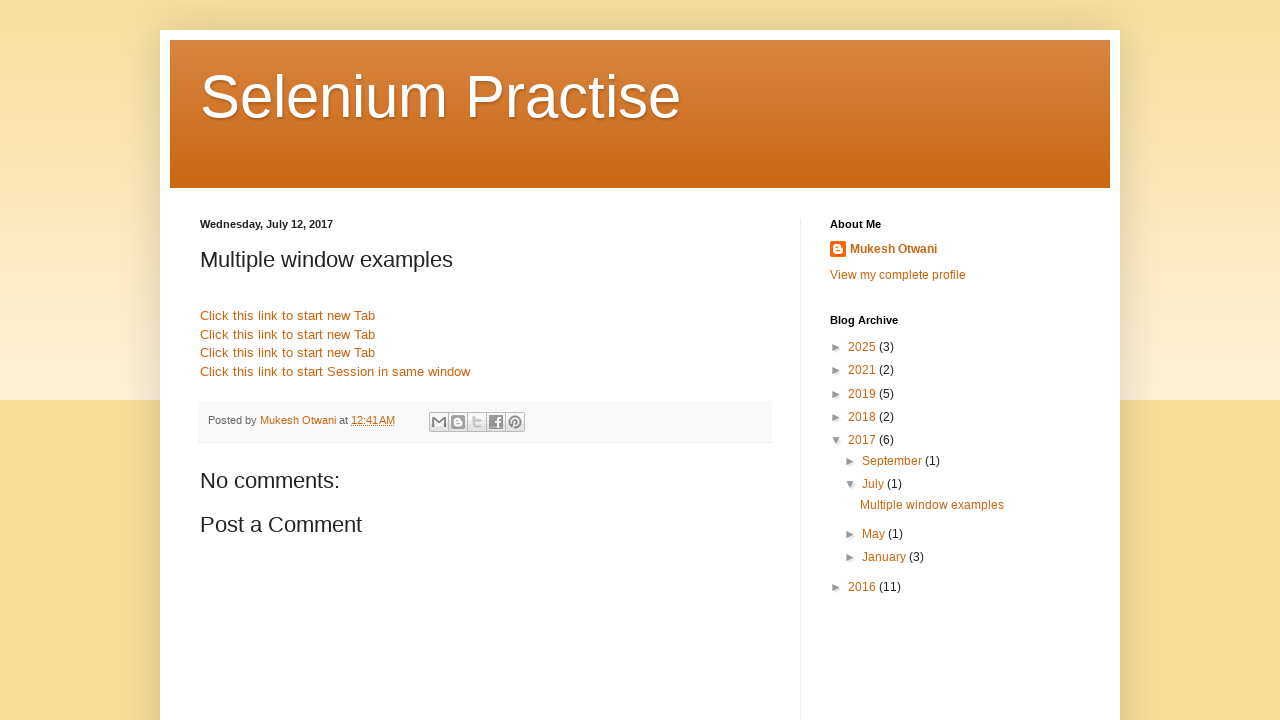

Clicked first link to open Google in new tab at (288, 316) on div.post-body.entry-content a:first-of-type
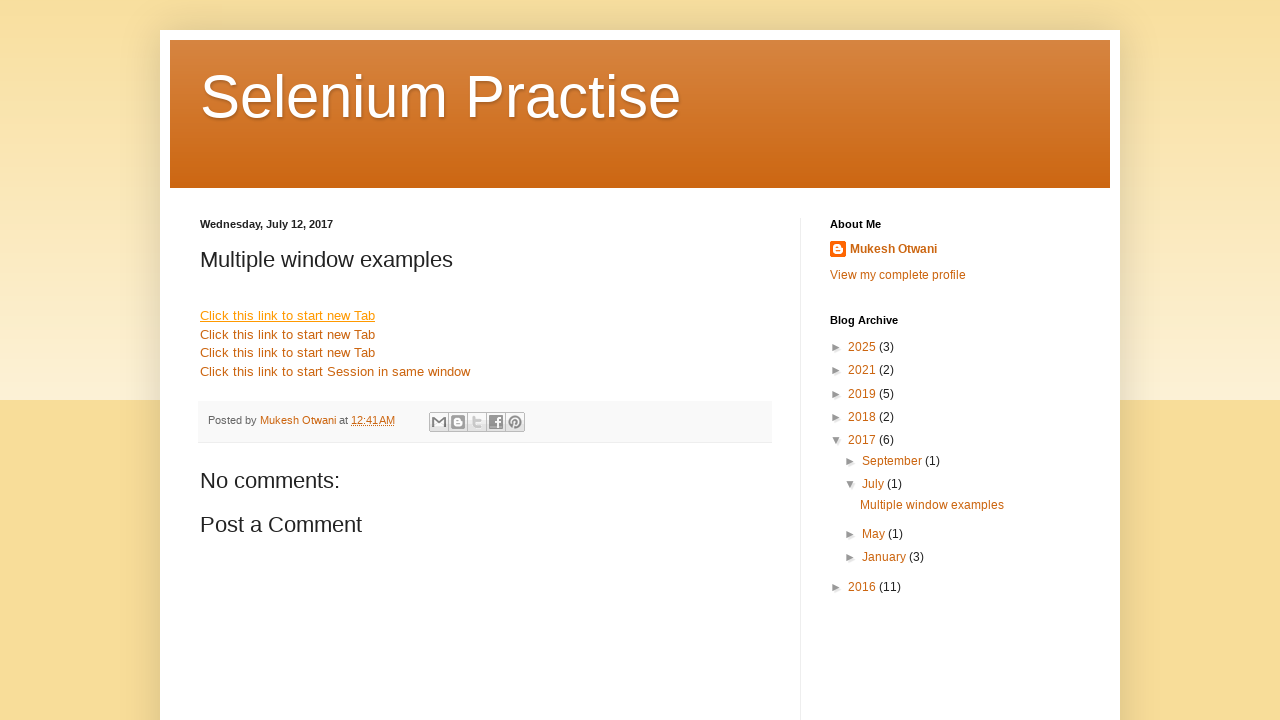

Google page loaded and ready
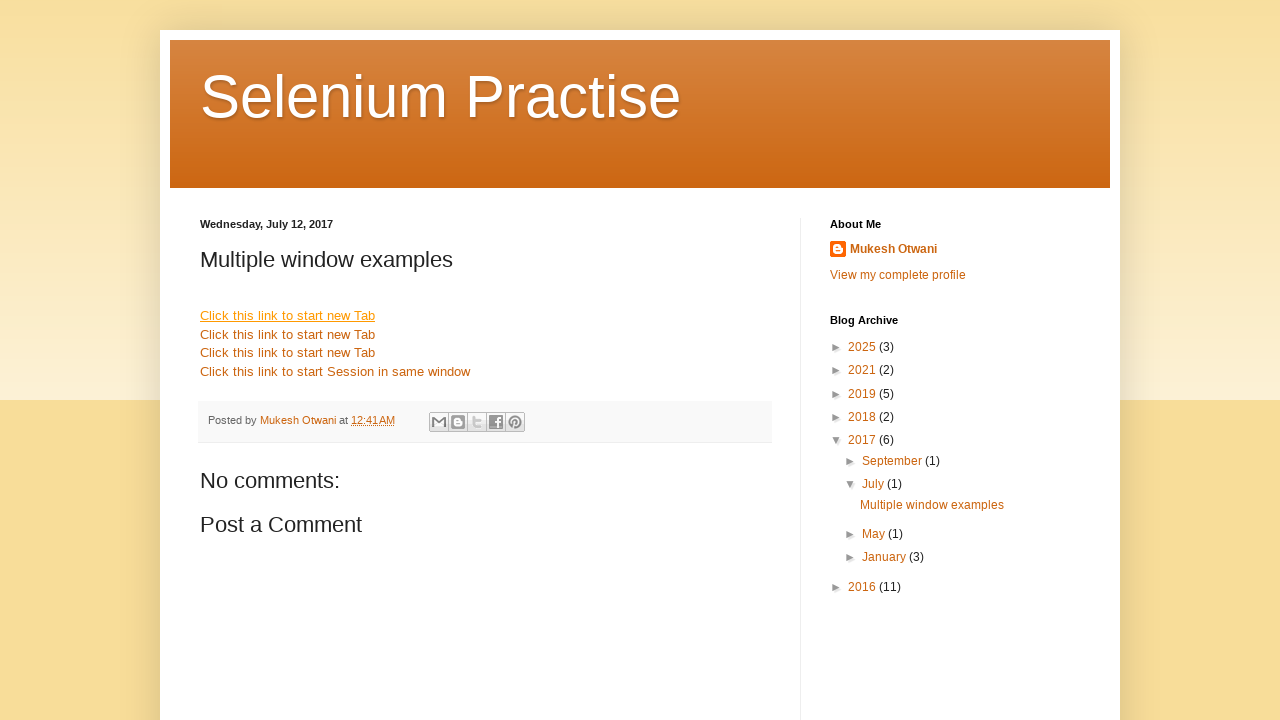

Switched back to parent page
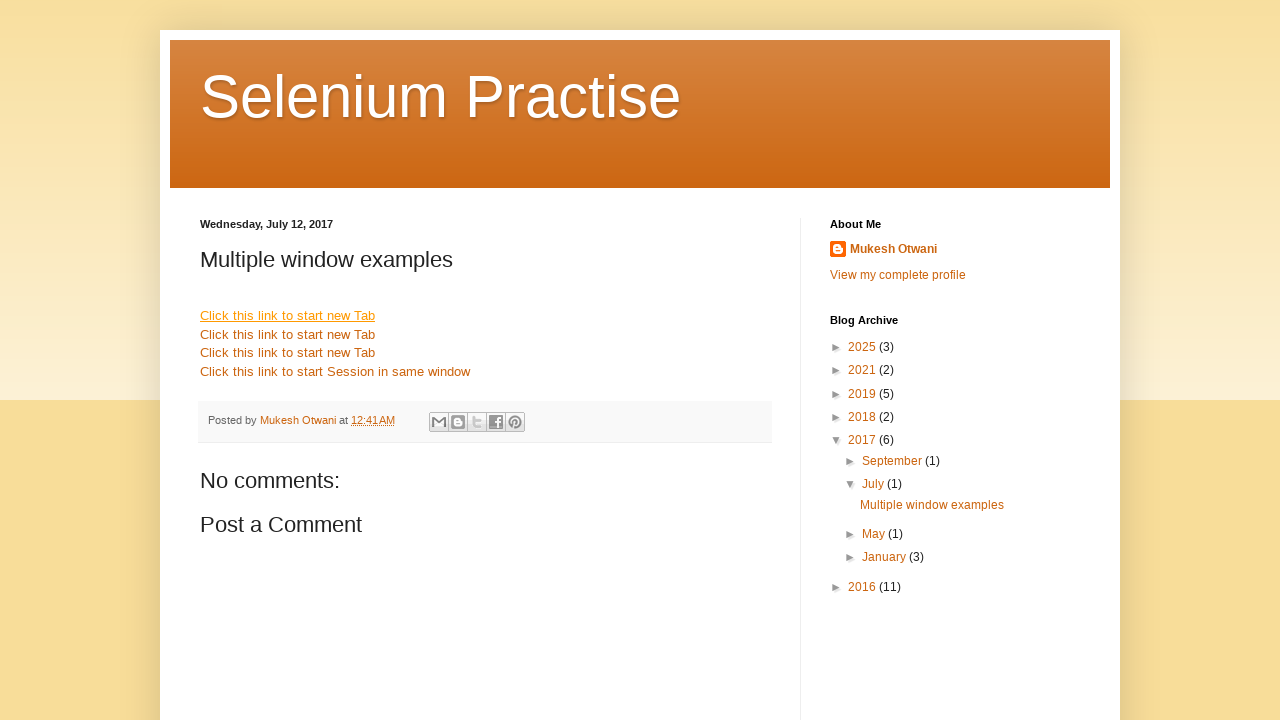

Second link selector is visible
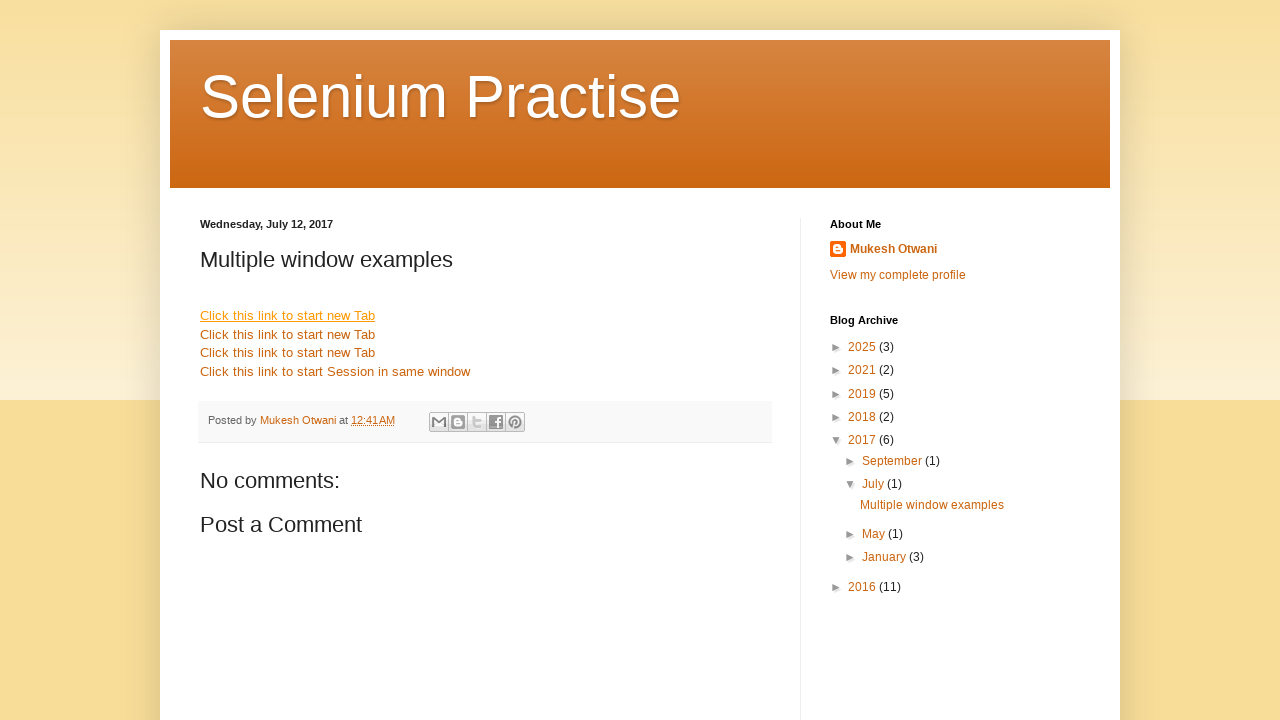

Clicked second link to open Facebook in new tab at (288, 334) on div.post-body.entry-content a:nth-of-type(2)
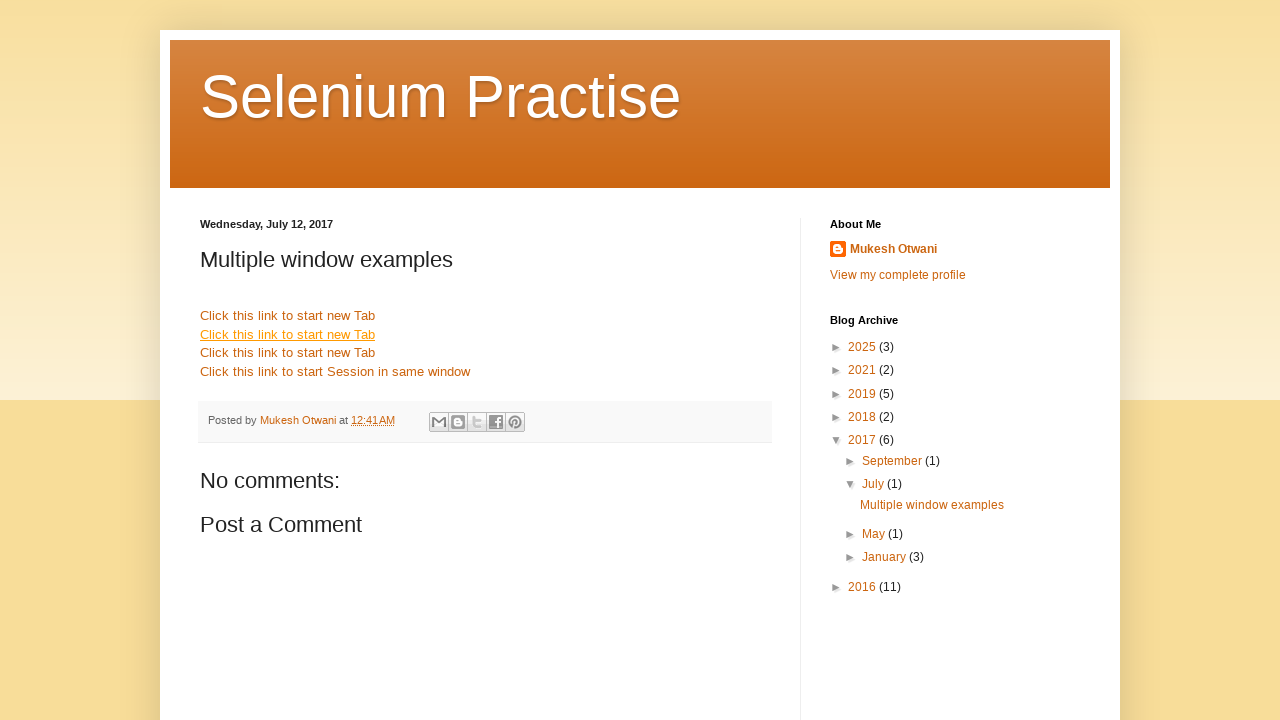

Facebook page loaded and ready
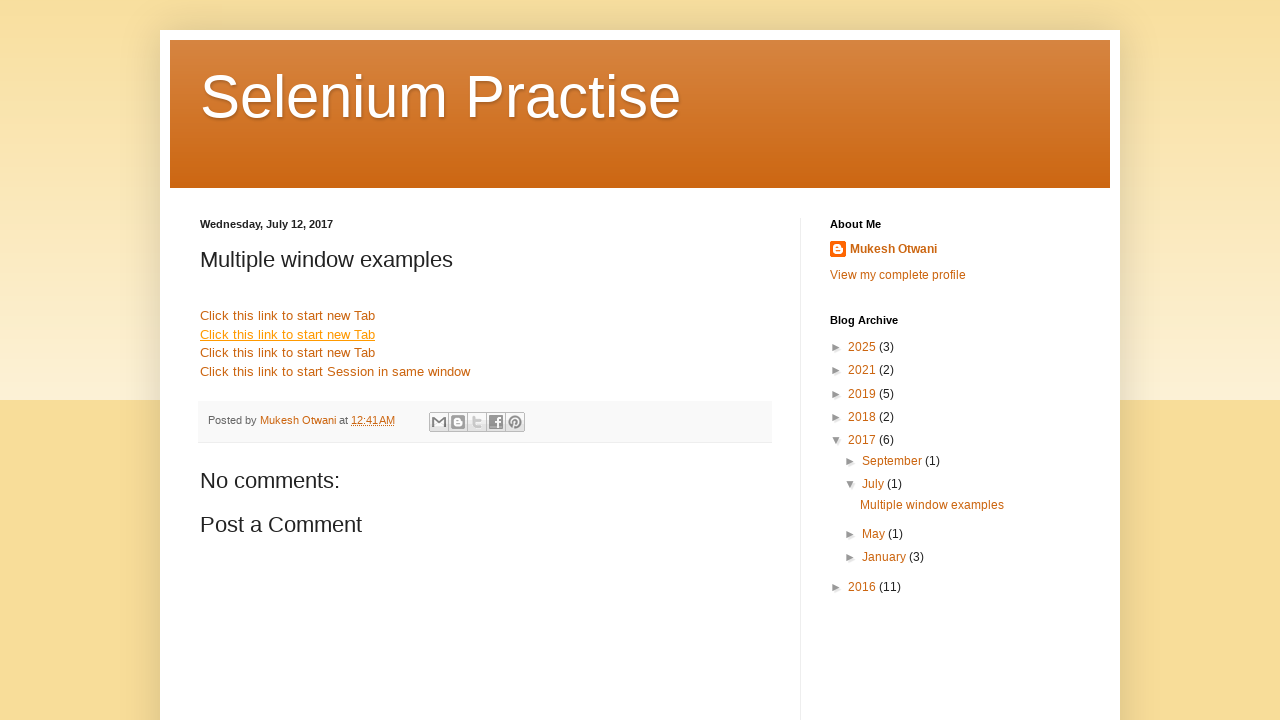

Switched back to parent page
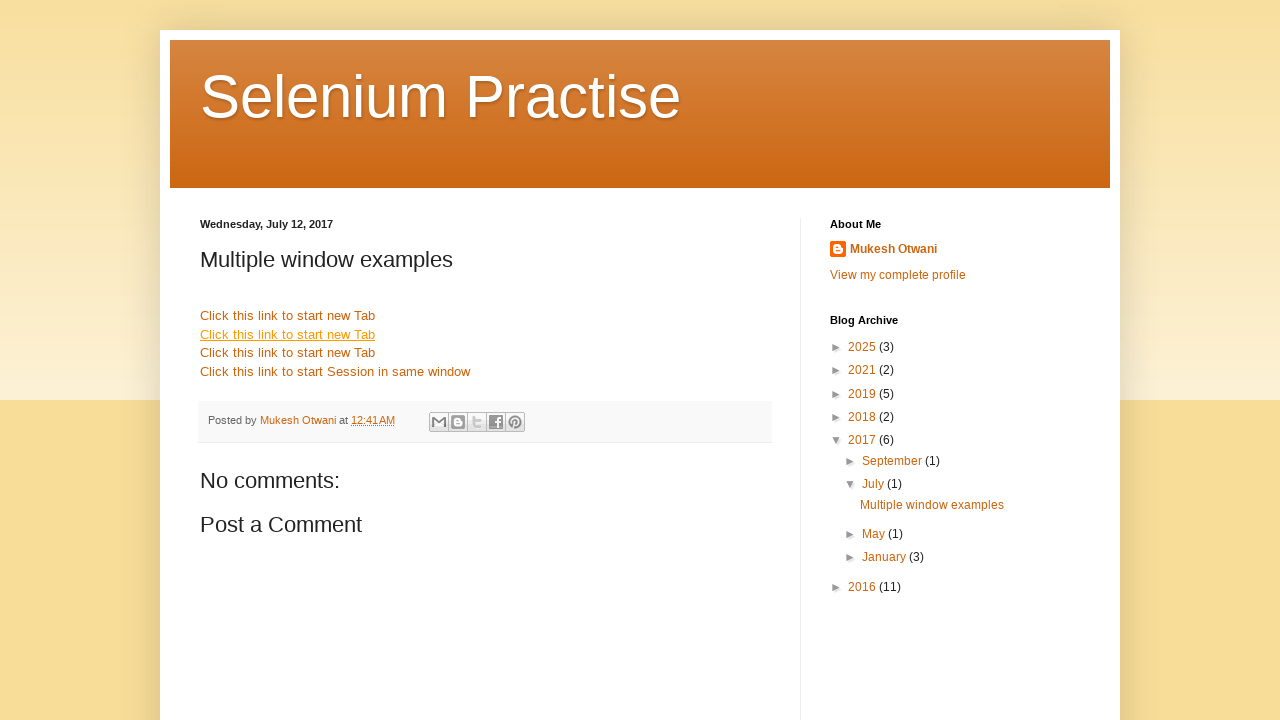

Third link selector is visible
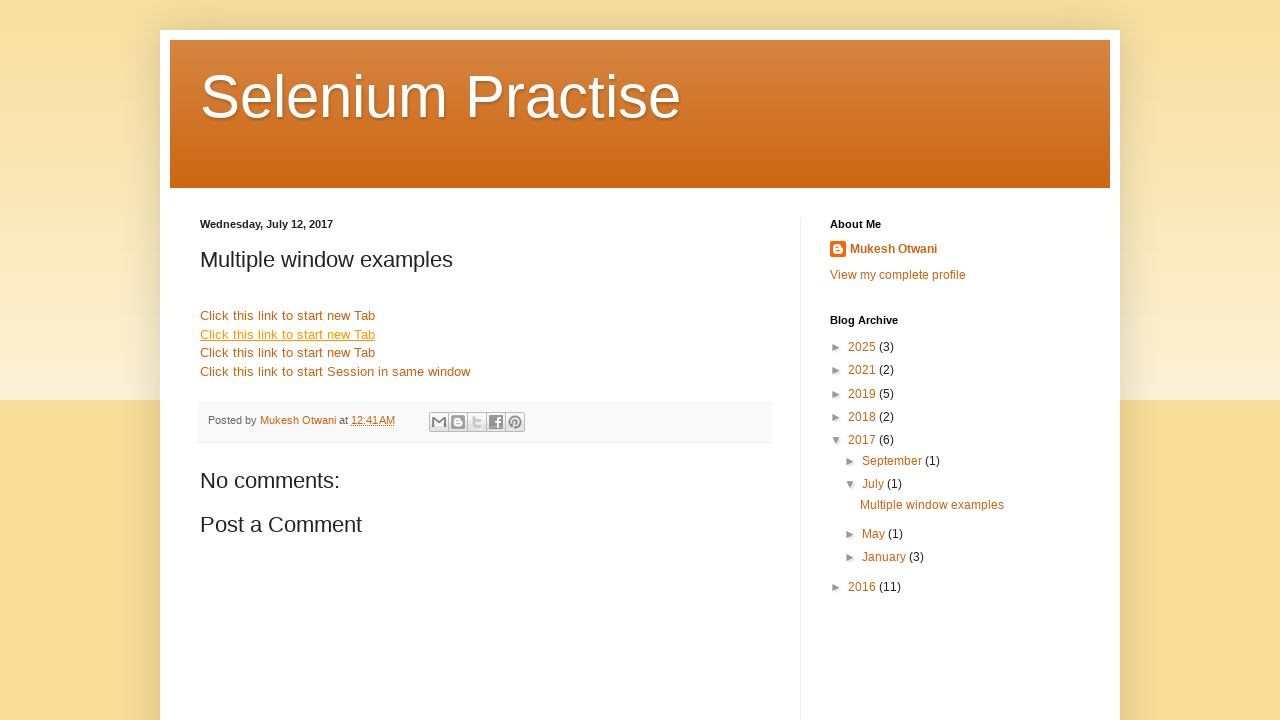

Clicked third link to open Yahoo in new tab at (288, 353) on div.post-body.entry-content a:nth-of-type(3)
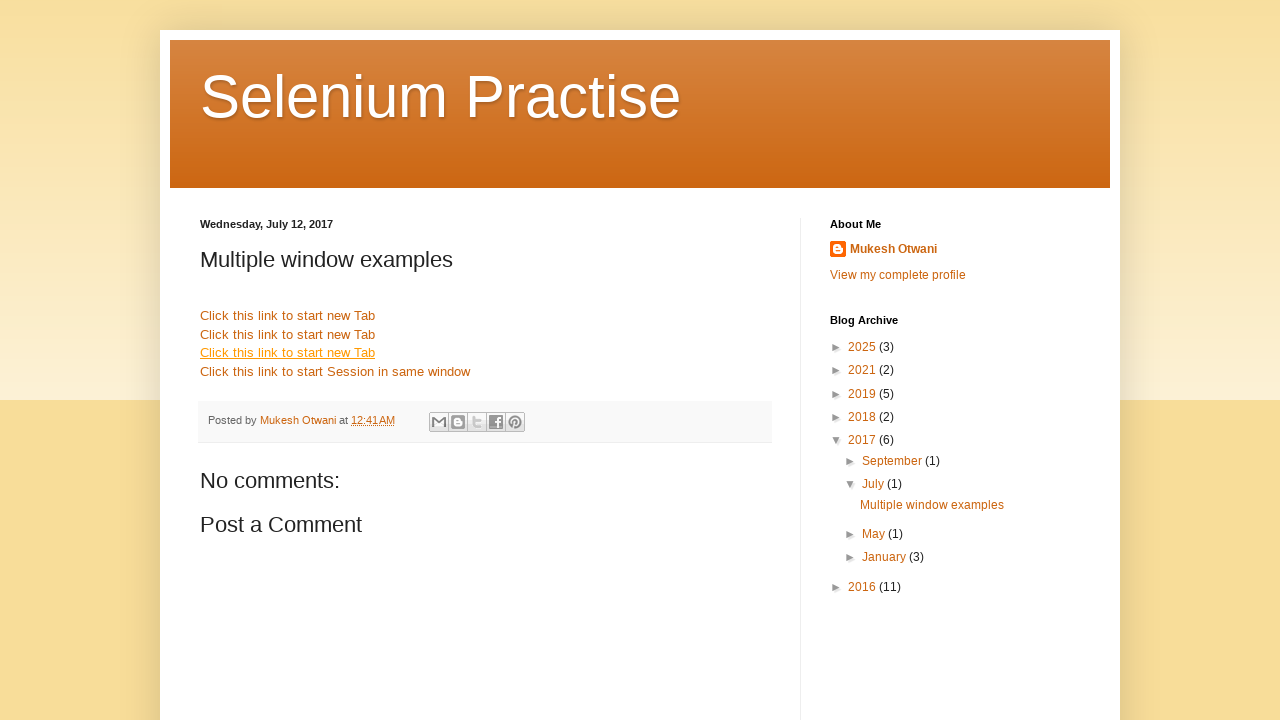

Yahoo page loaded and ready
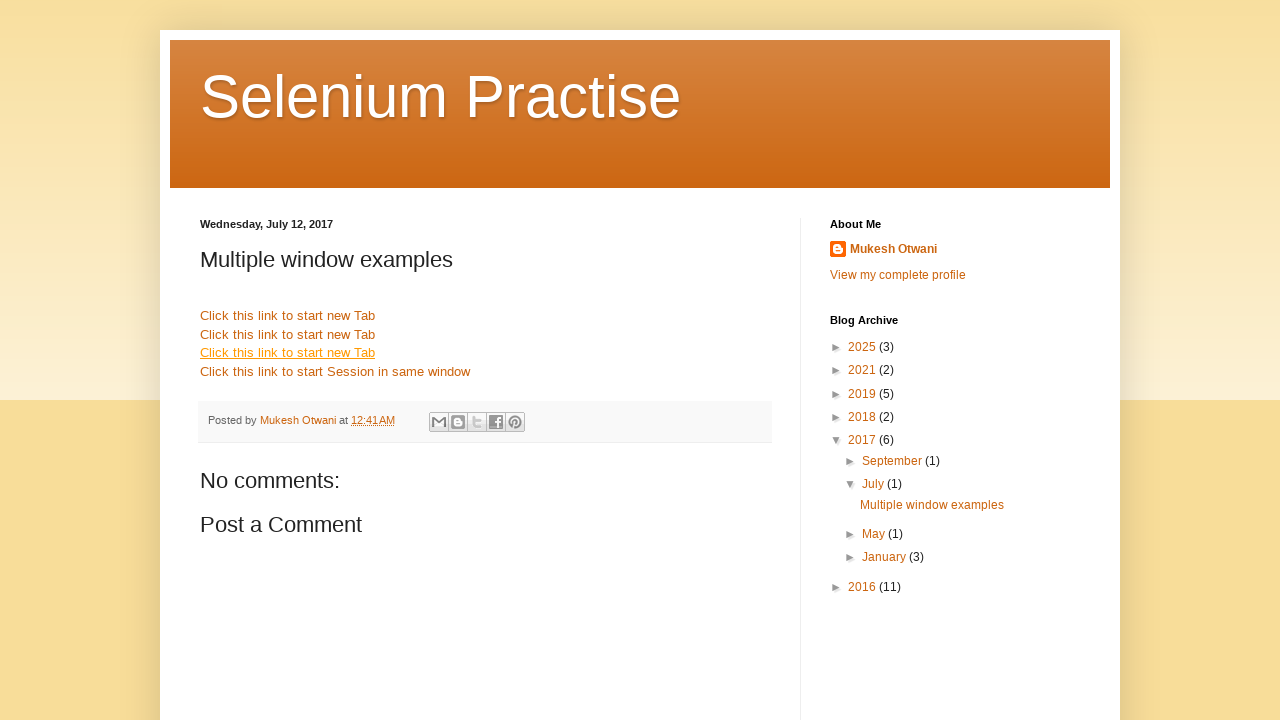

Switched back to parent page
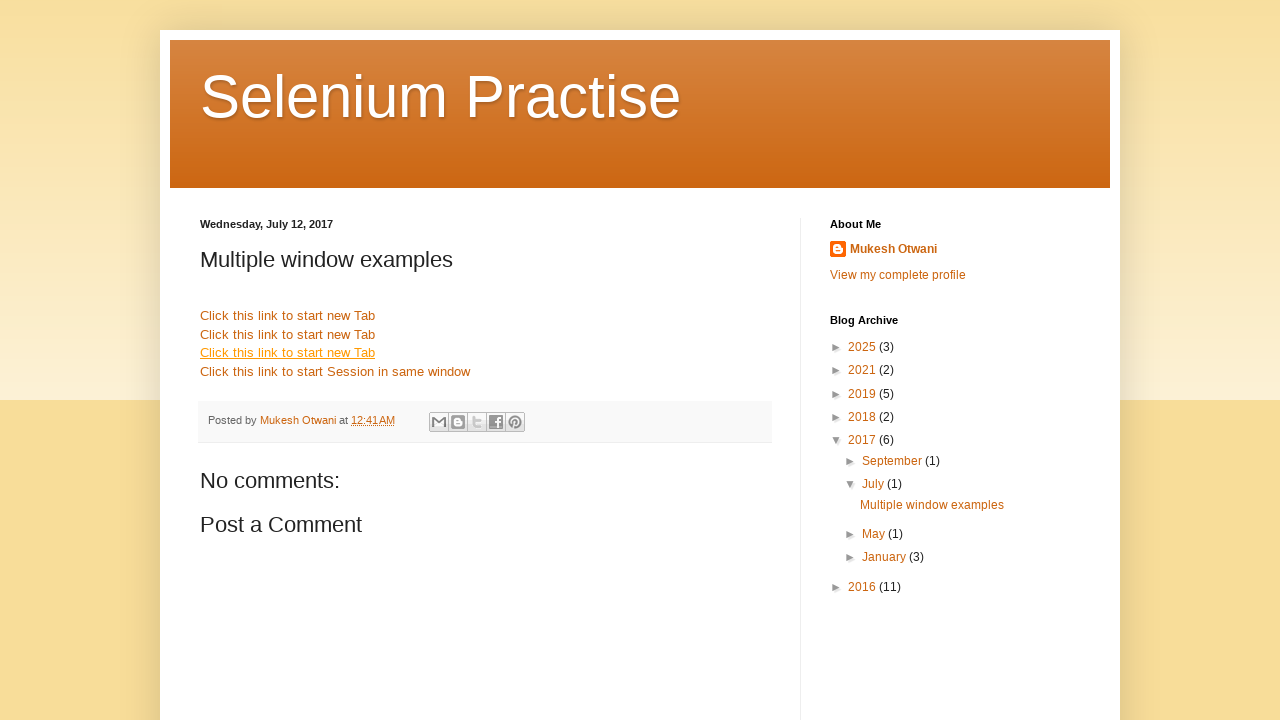

Fourth link selector is visible
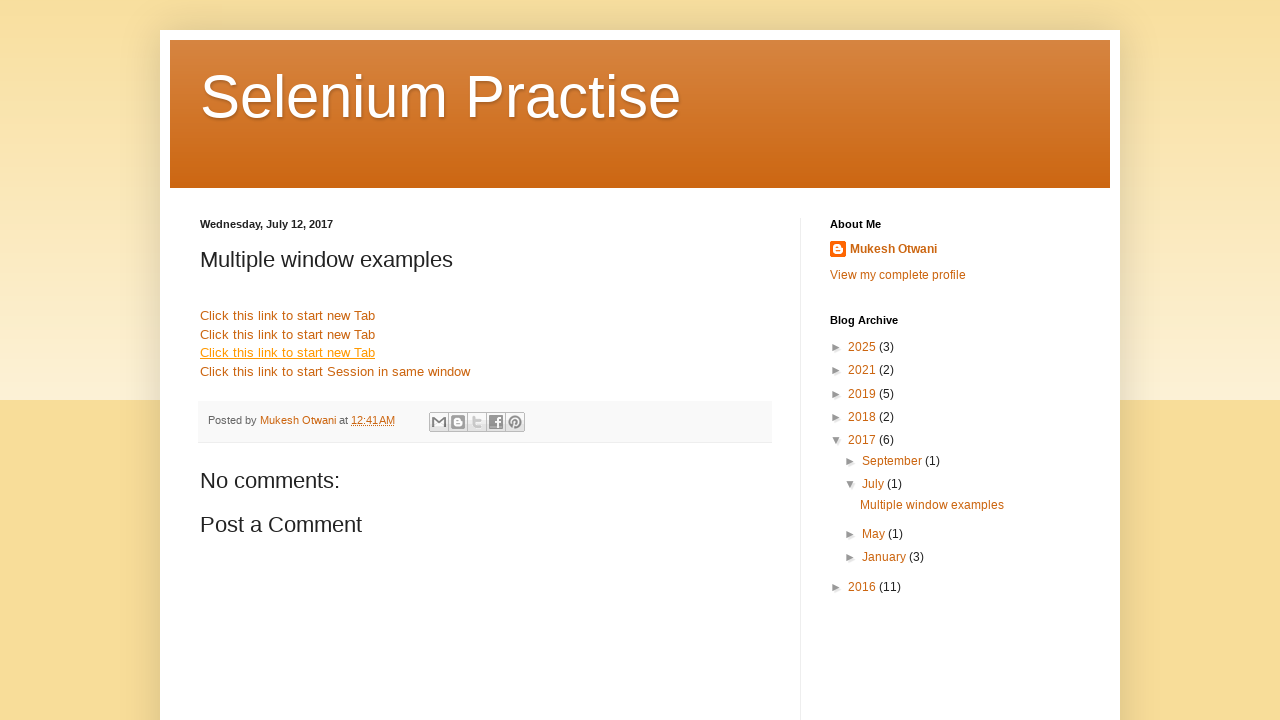

Clicked fourth link at (335, 371) on div.post-body.entry-content a:last-of-type
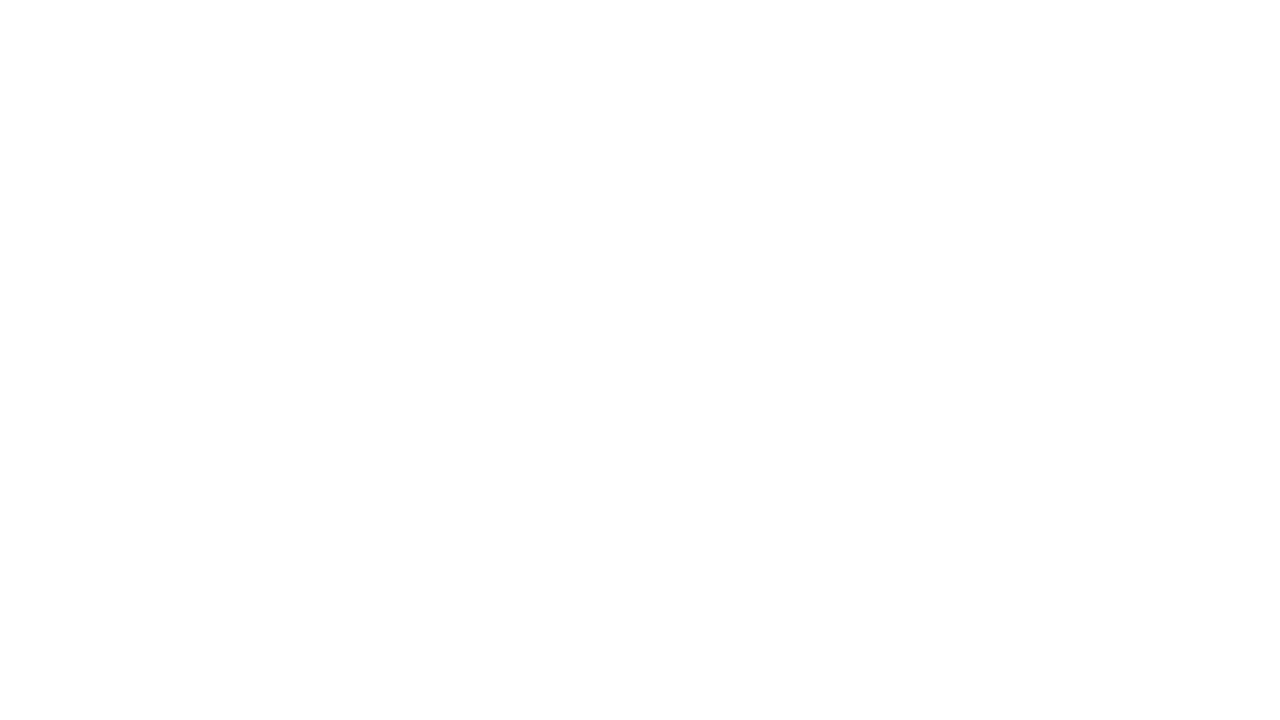

Page loaded after clicking fourth link
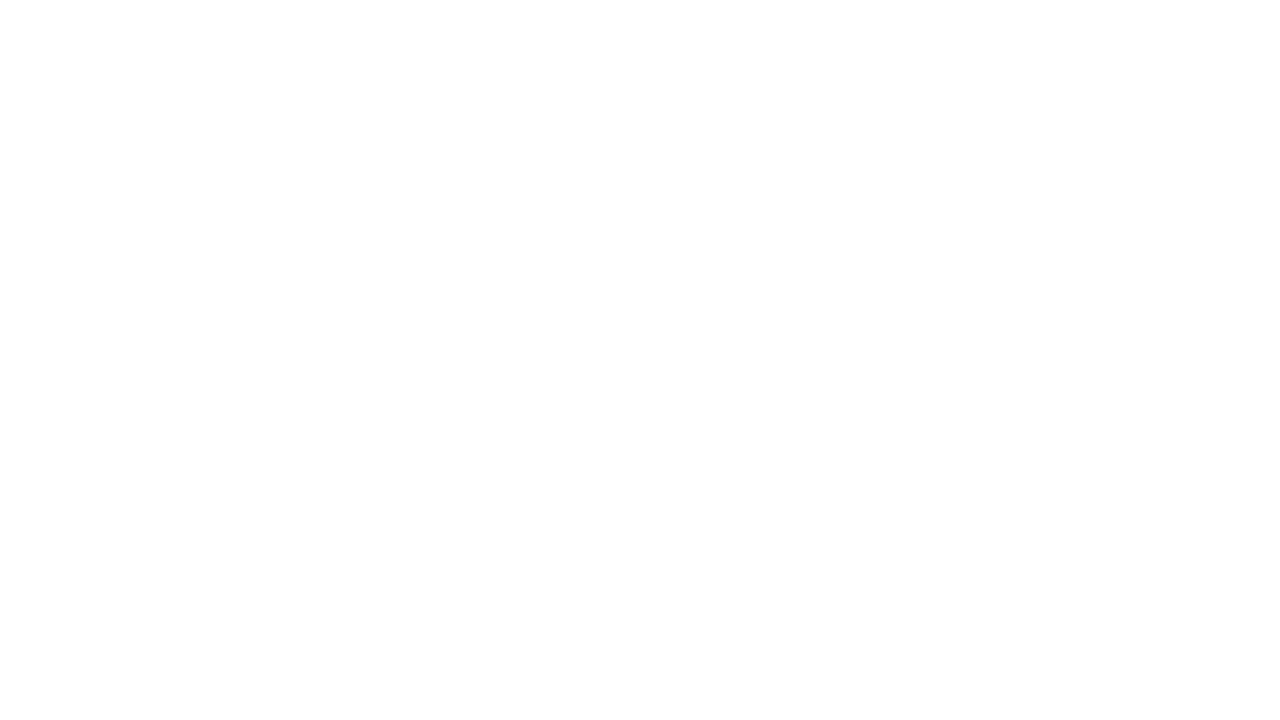

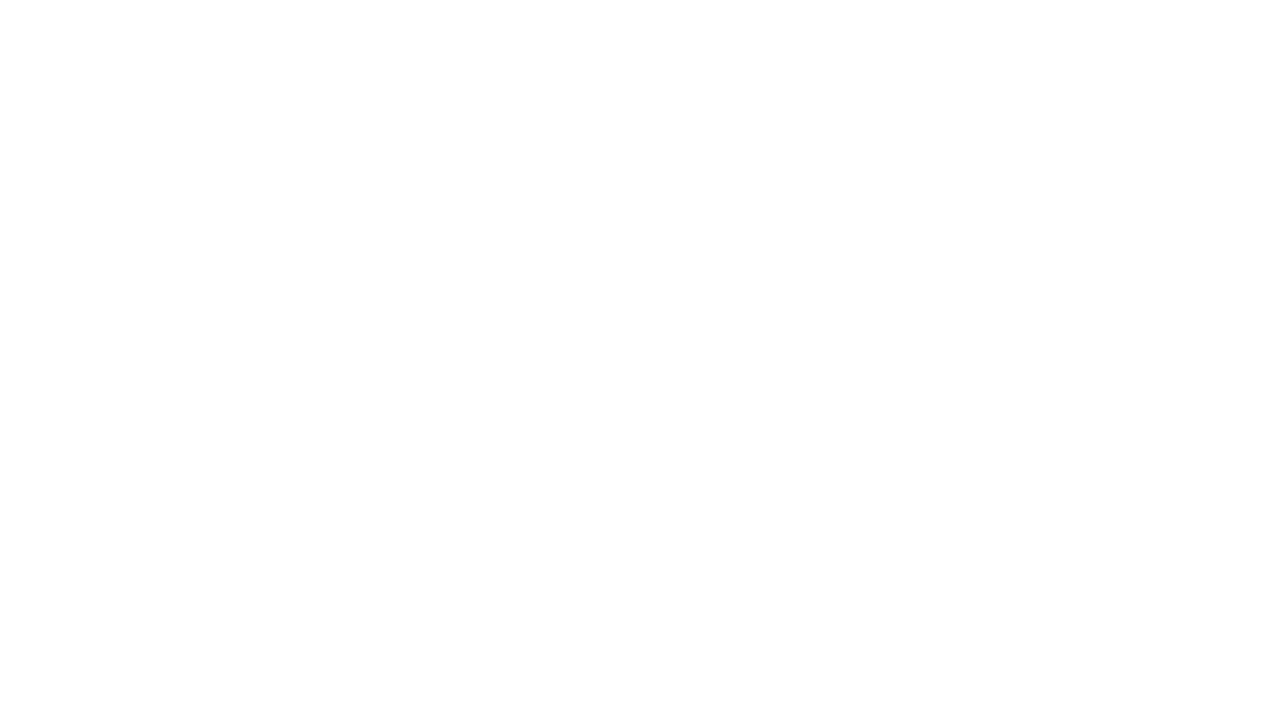